Tests a practice form submission by filling in name, email, password fields, checking a checkbox, selecting a dropdown option, clicking a radio button, and submitting the form to verify success message.

Starting URL: https://rahulshettyacademy.com/angularpractice/

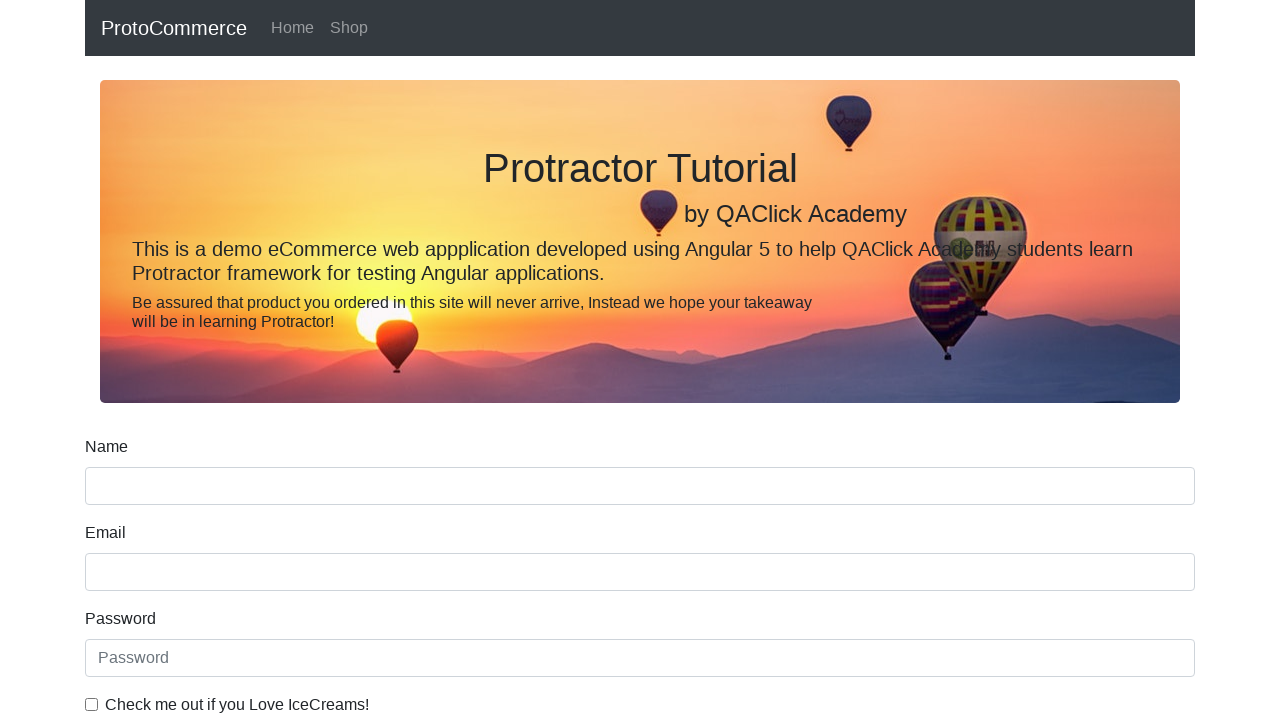

Filled name field with 'ashutoshh' on input[name='name']
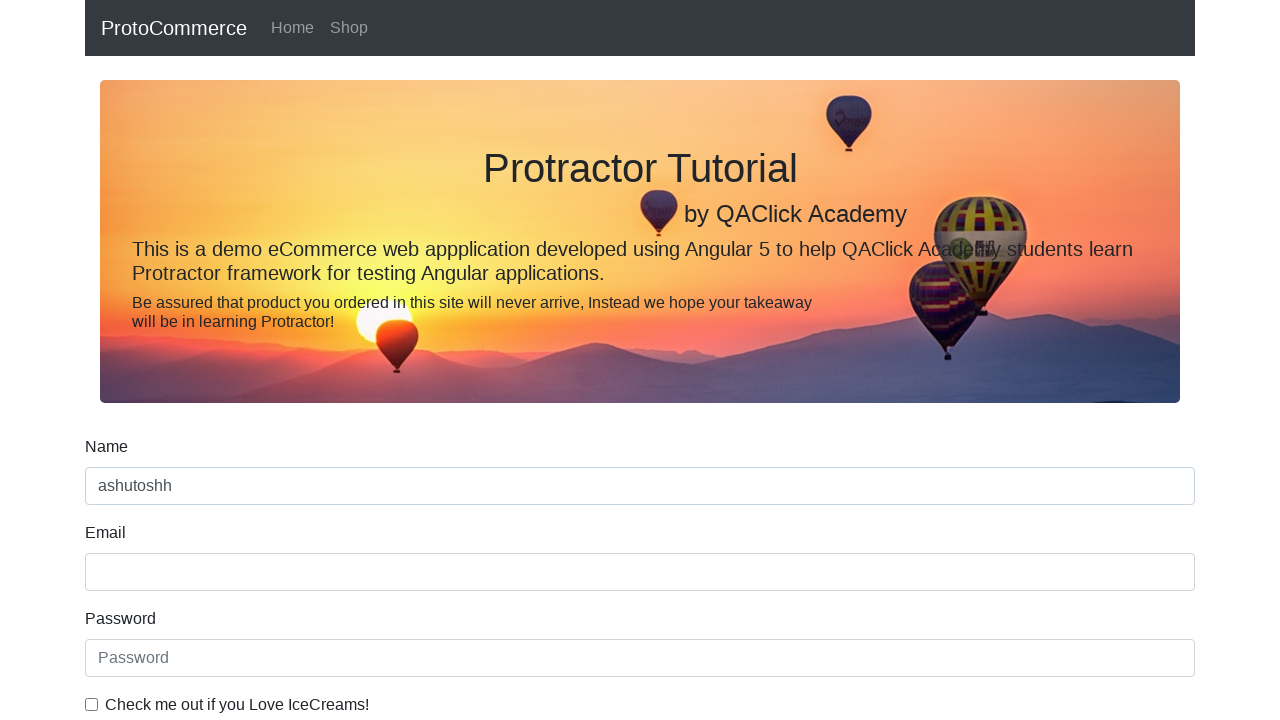

Filled email field with 'ashutoshh@linux.com' on input[name='email']
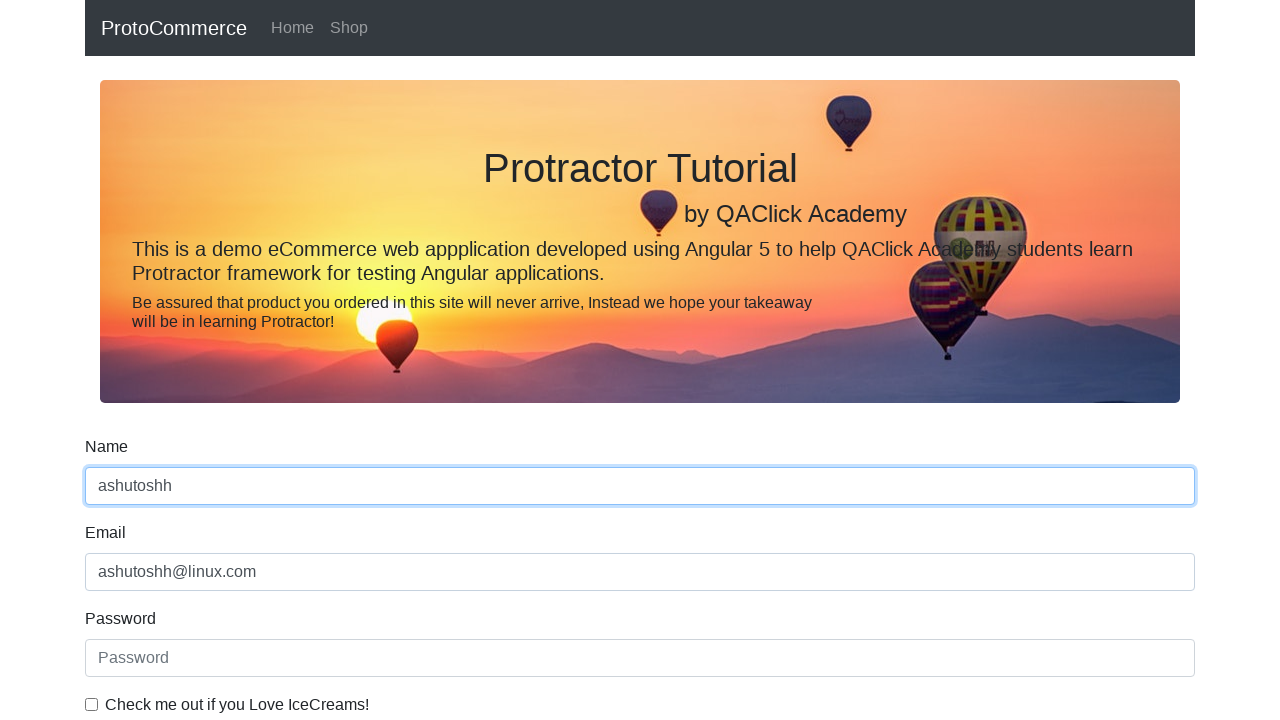

Filled password field with 'HelloCloud@123' on #exampleInputPassword1
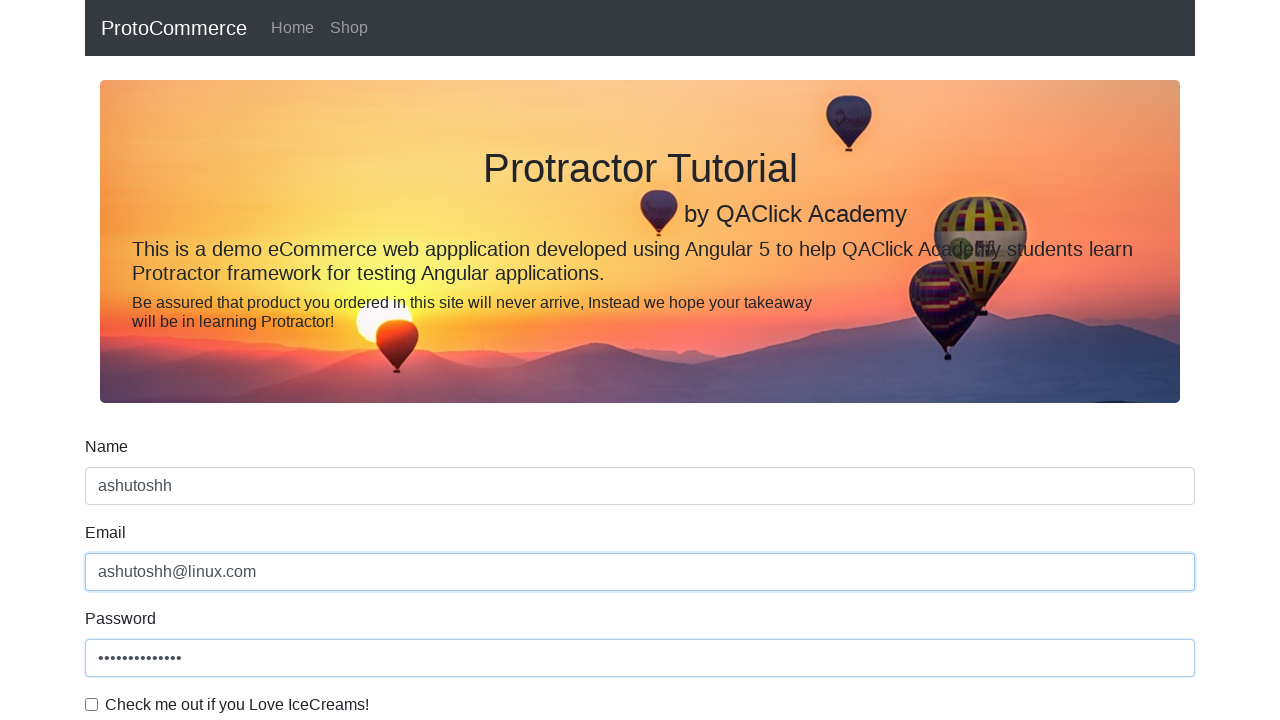

Clicked checkbox to accept terms at (92, 704) on #exampleCheck1
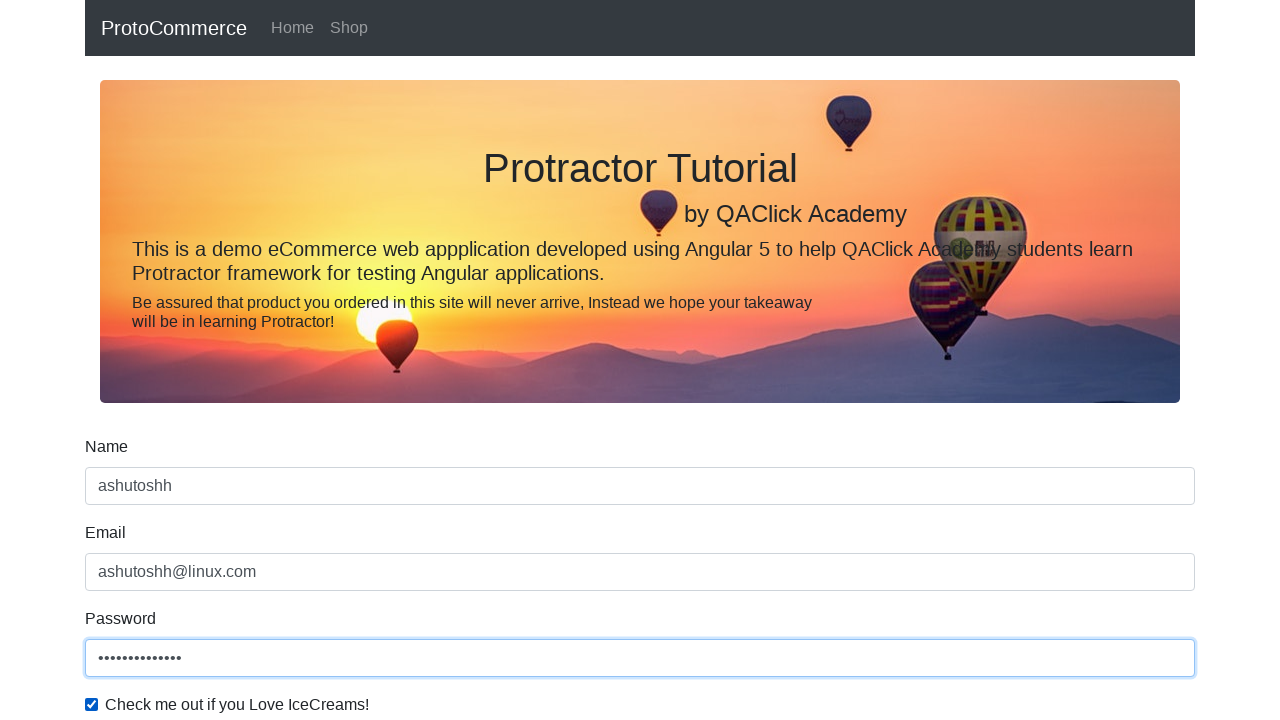

Selected second option from dropdown menu on #exampleFormControlSelect1
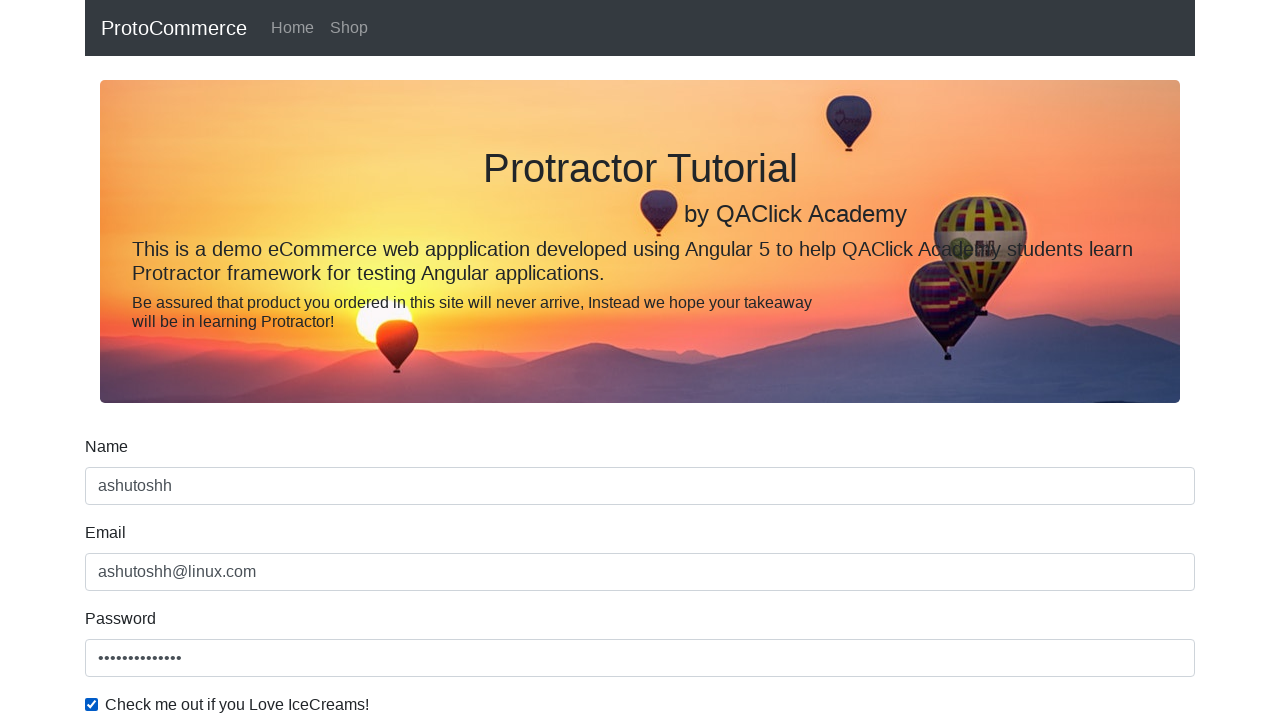

Clicked radio button option at (238, 360) on #inlineRadio1
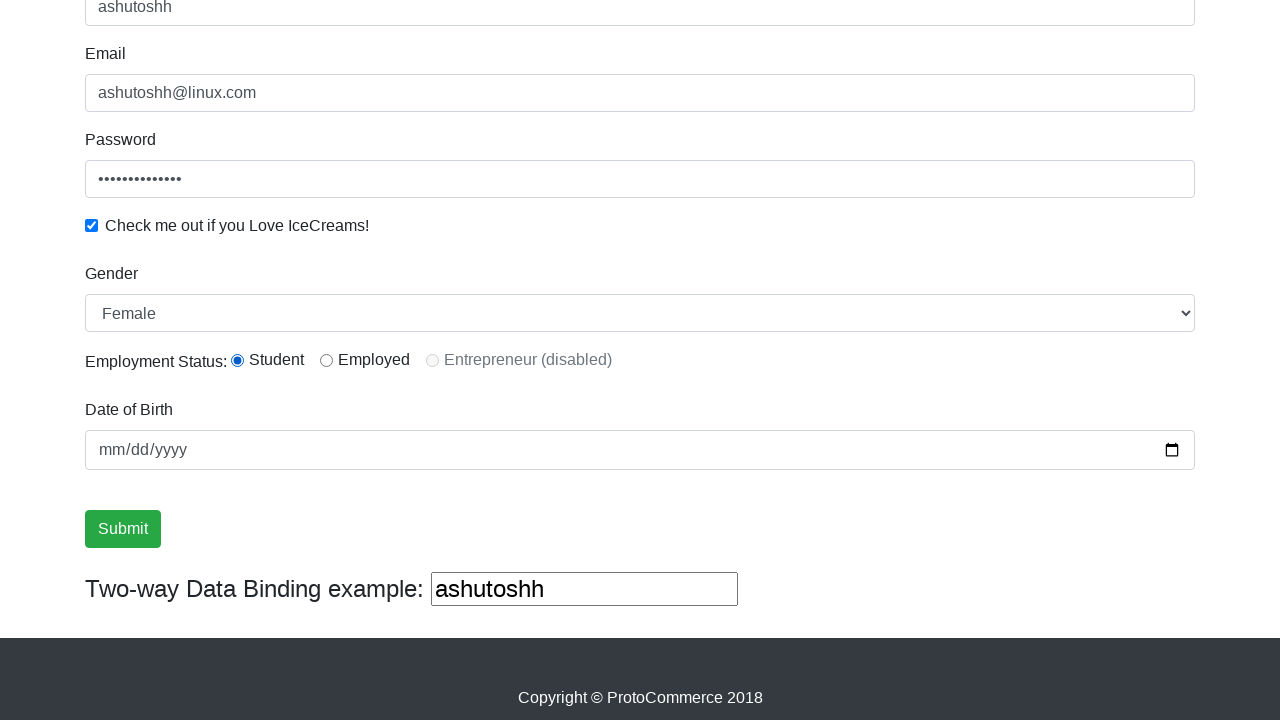

Clicked form submit button at (123, 529) on input[type='submit']
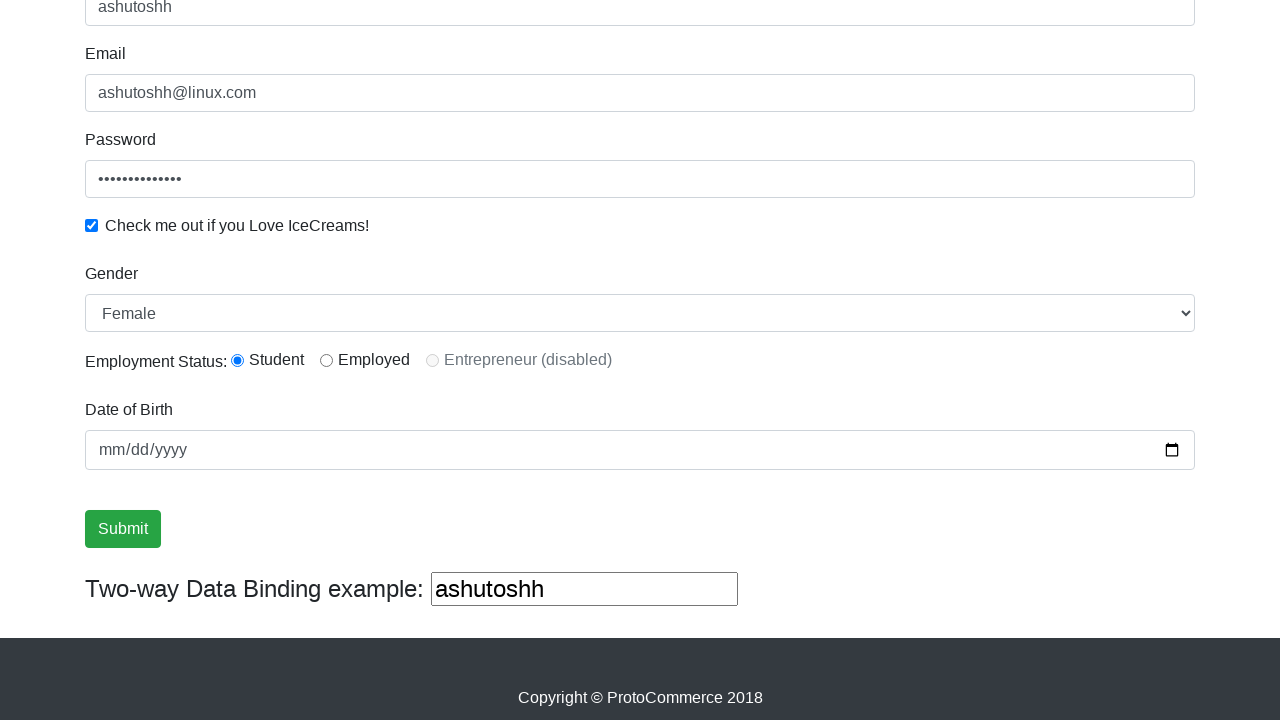

Success message appeared on page
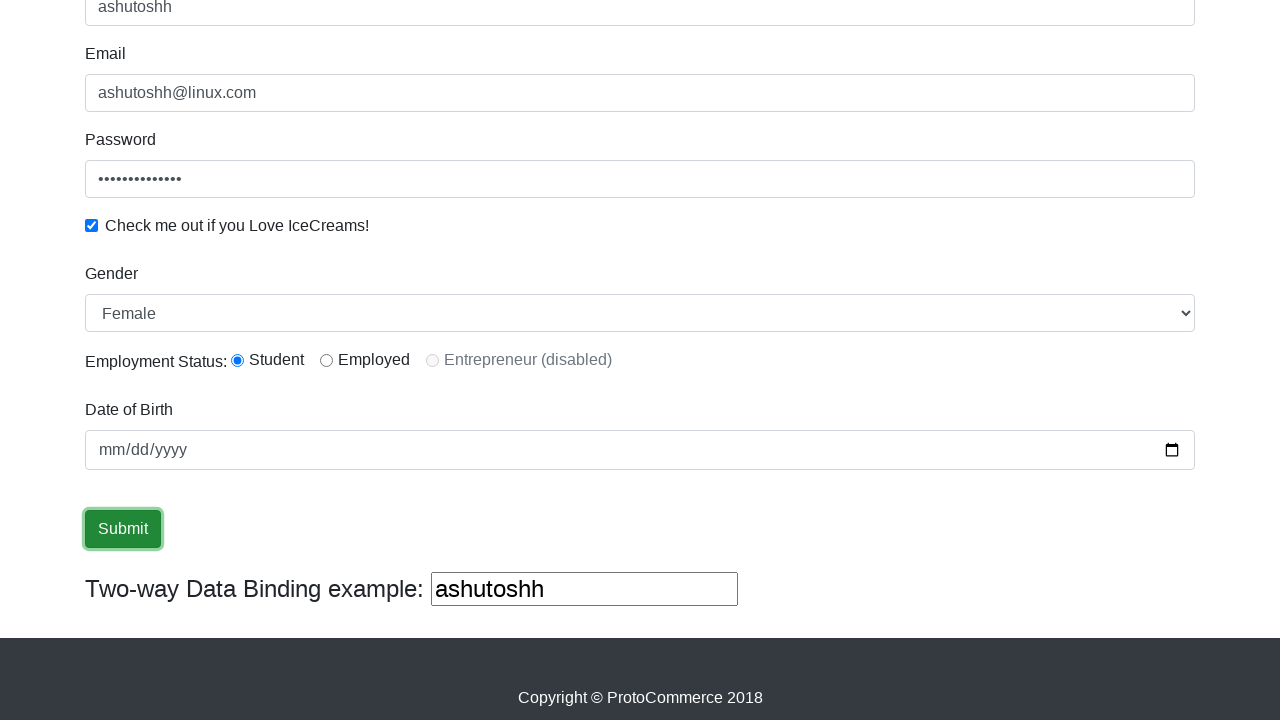

Retrieved success message text
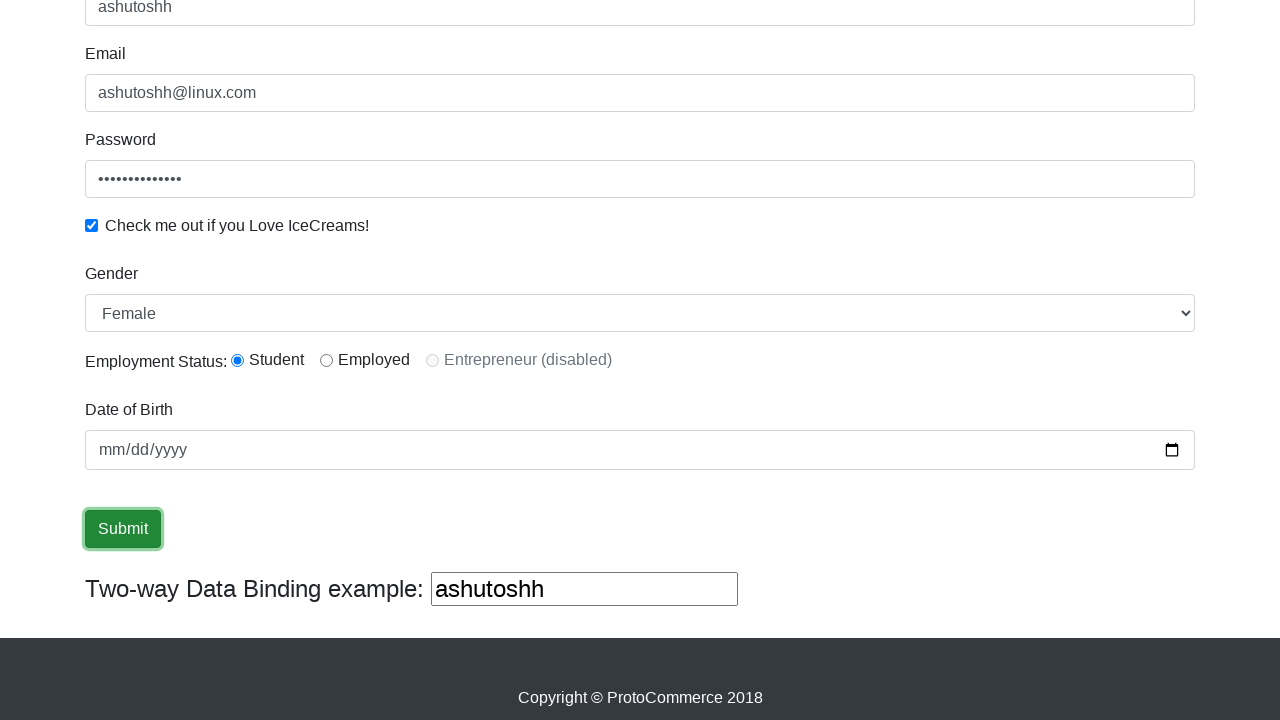

Verified 'Success' text is present in success message
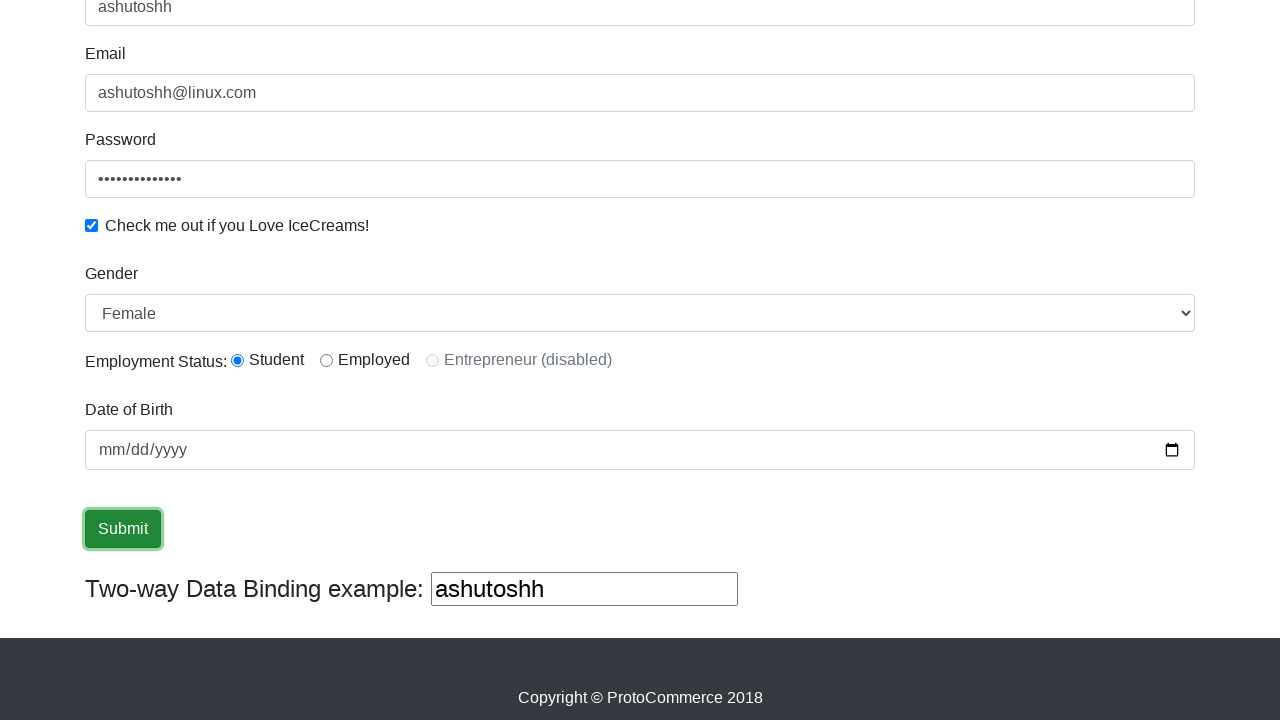

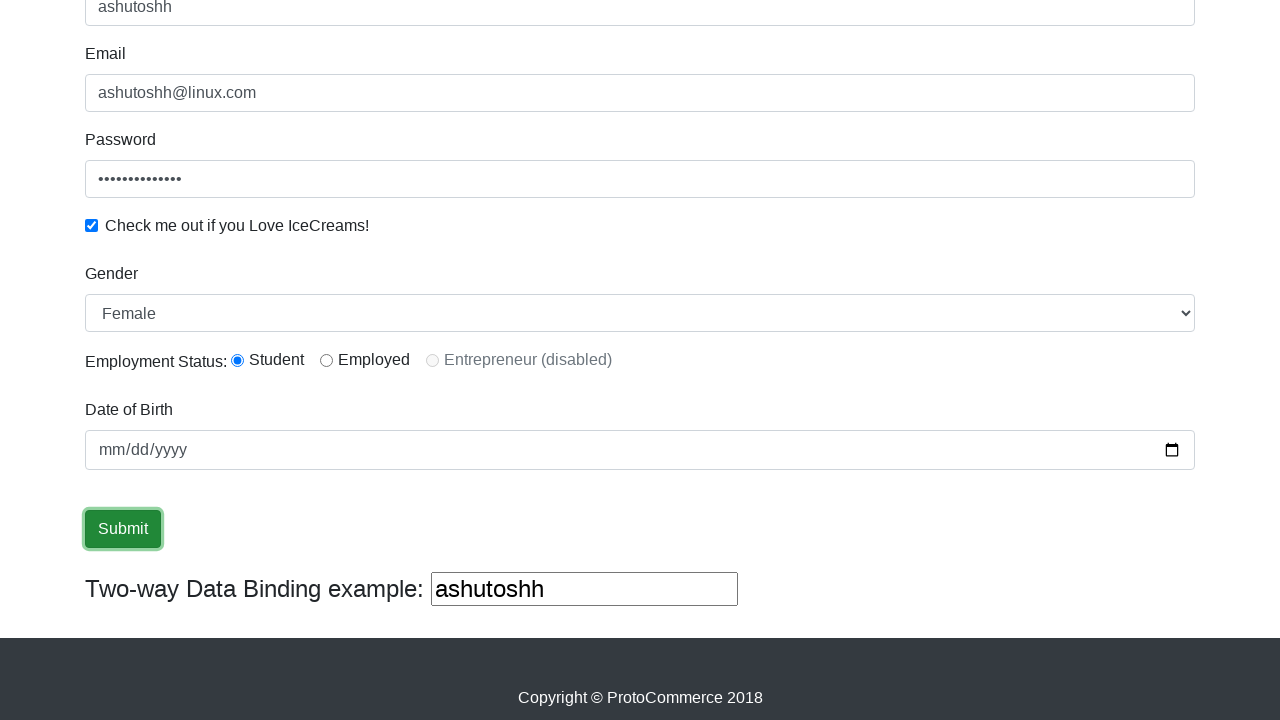